Navigates to the Grotechminds website and locates all links on the page to verify they are present and accessible

Starting URL: https://grotechminds.com/

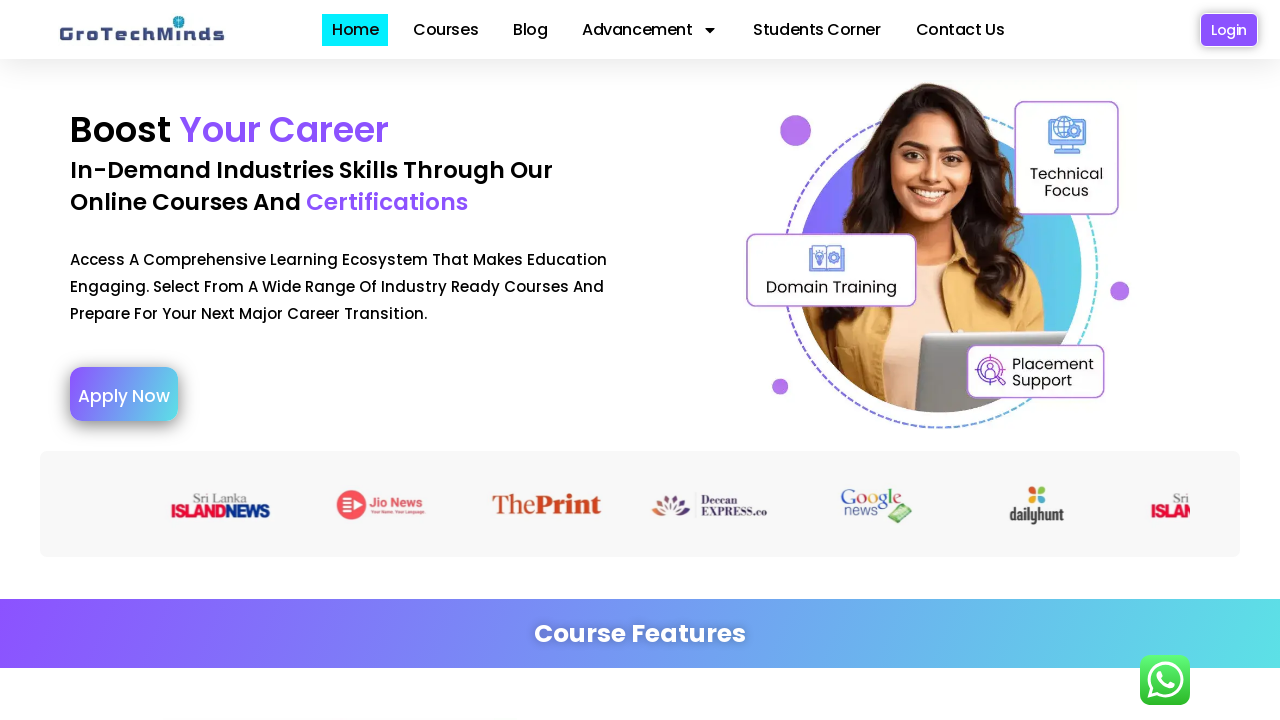

Navigated to https://grotechminds.com/
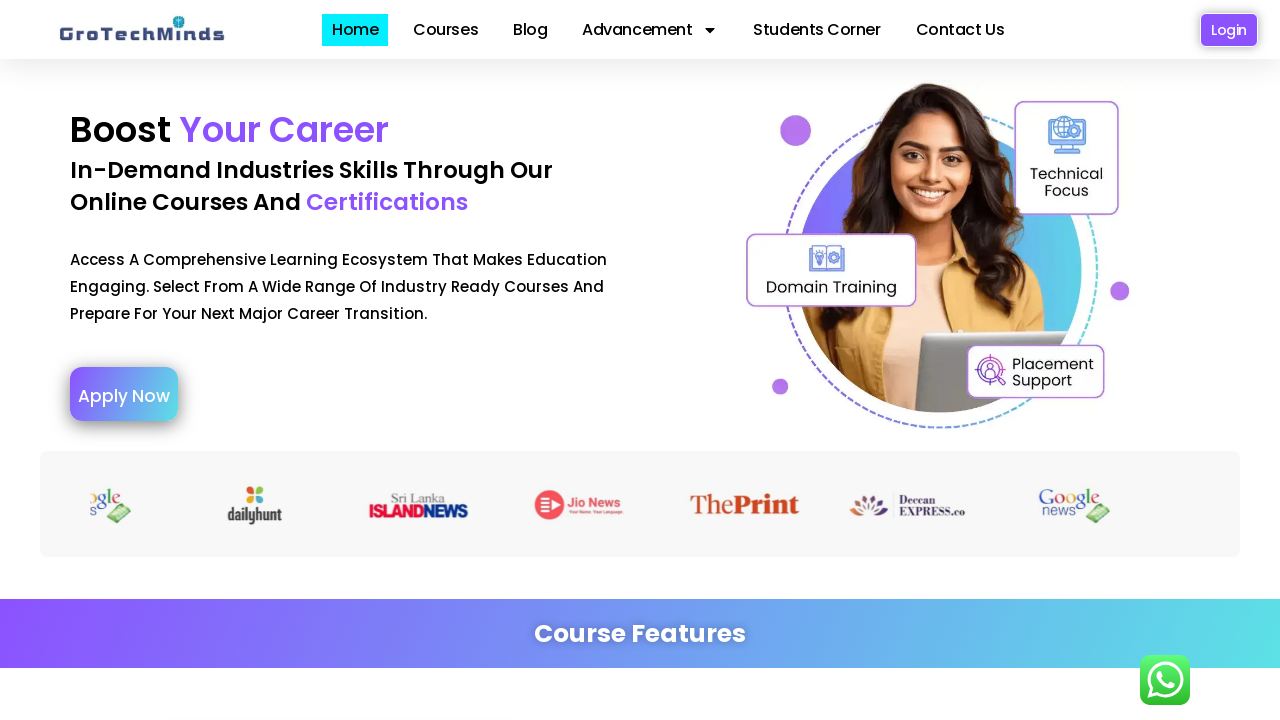

Page fully loaded and network idle
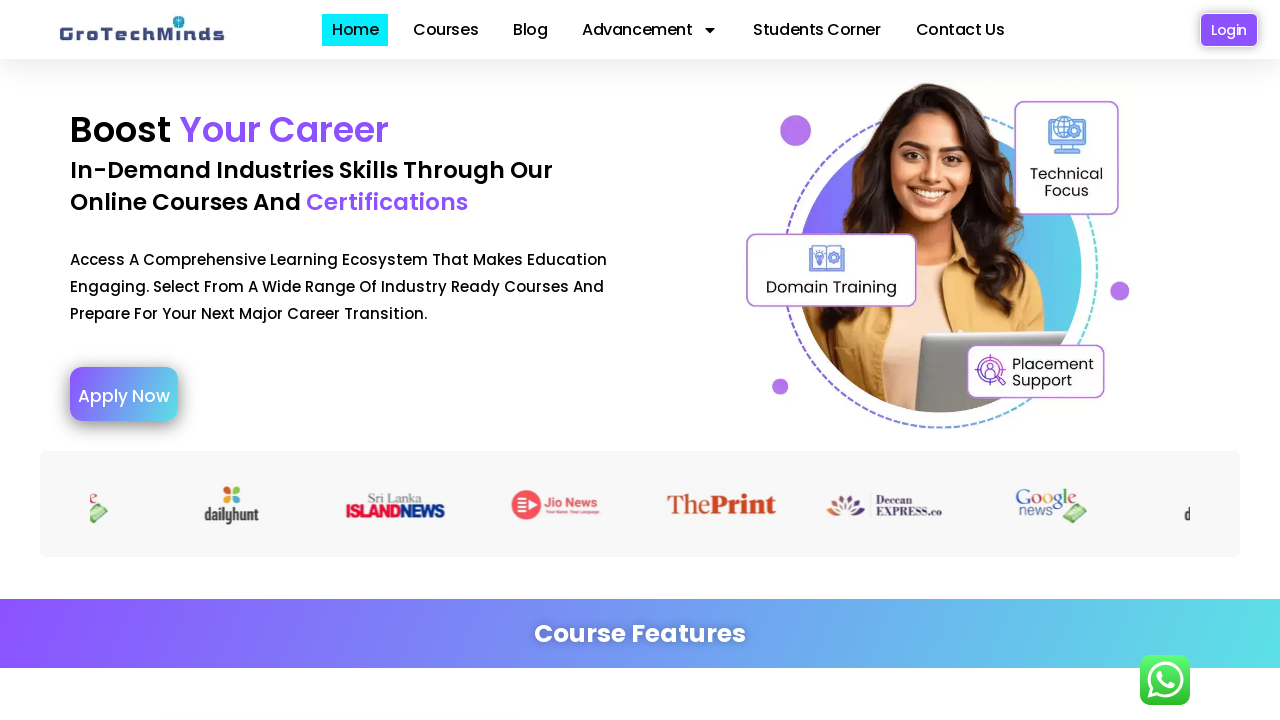

Located 212 links on the page
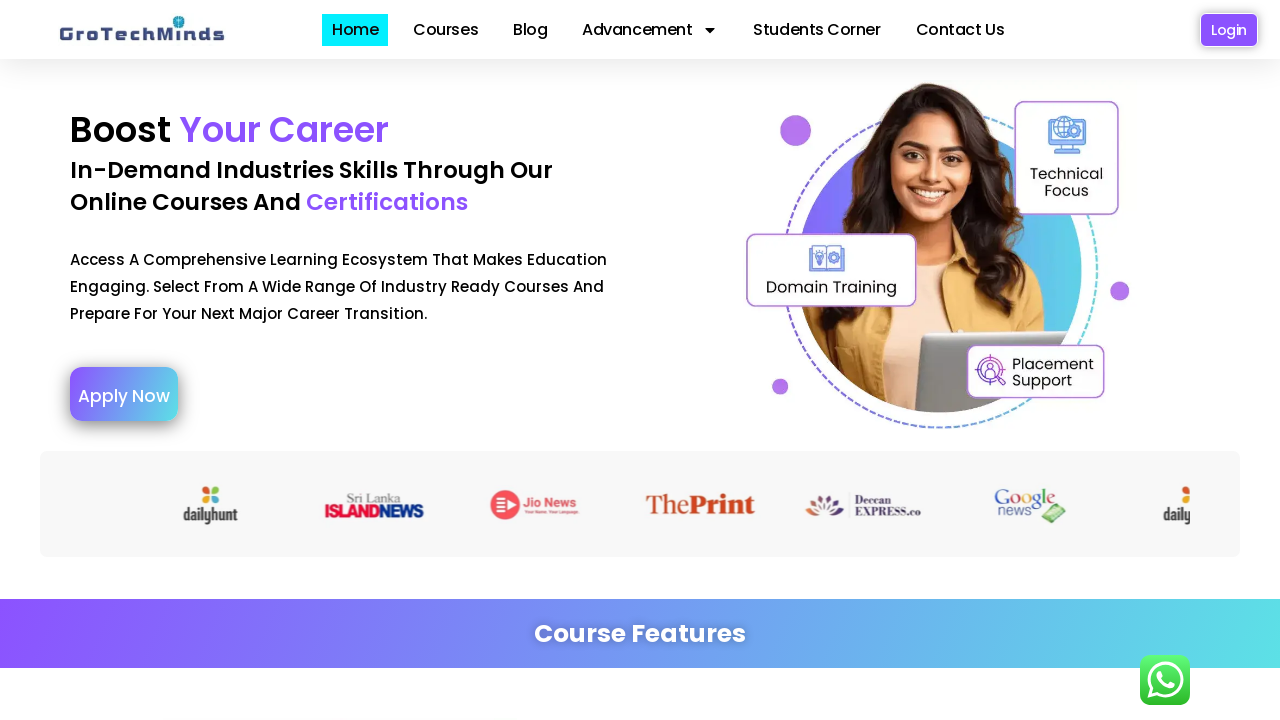

Verified that links are present on the page
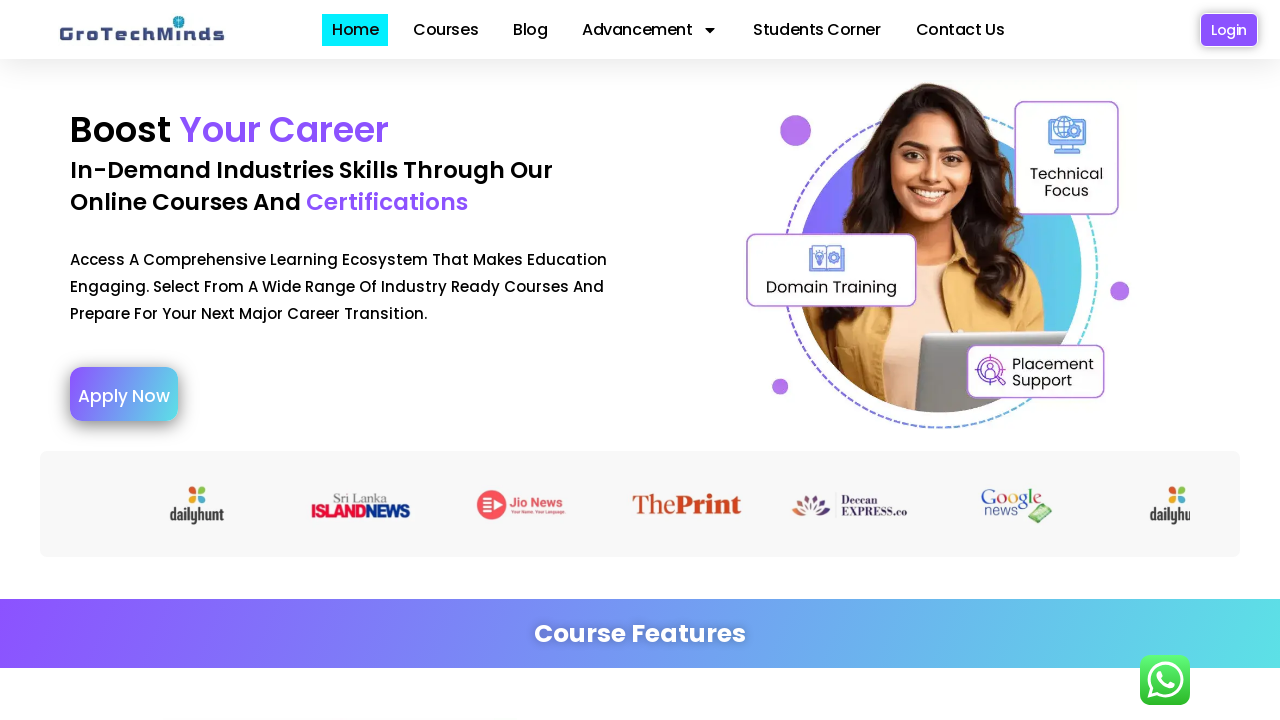

Retrieved href attribute from link 2: https://grotechminds.com
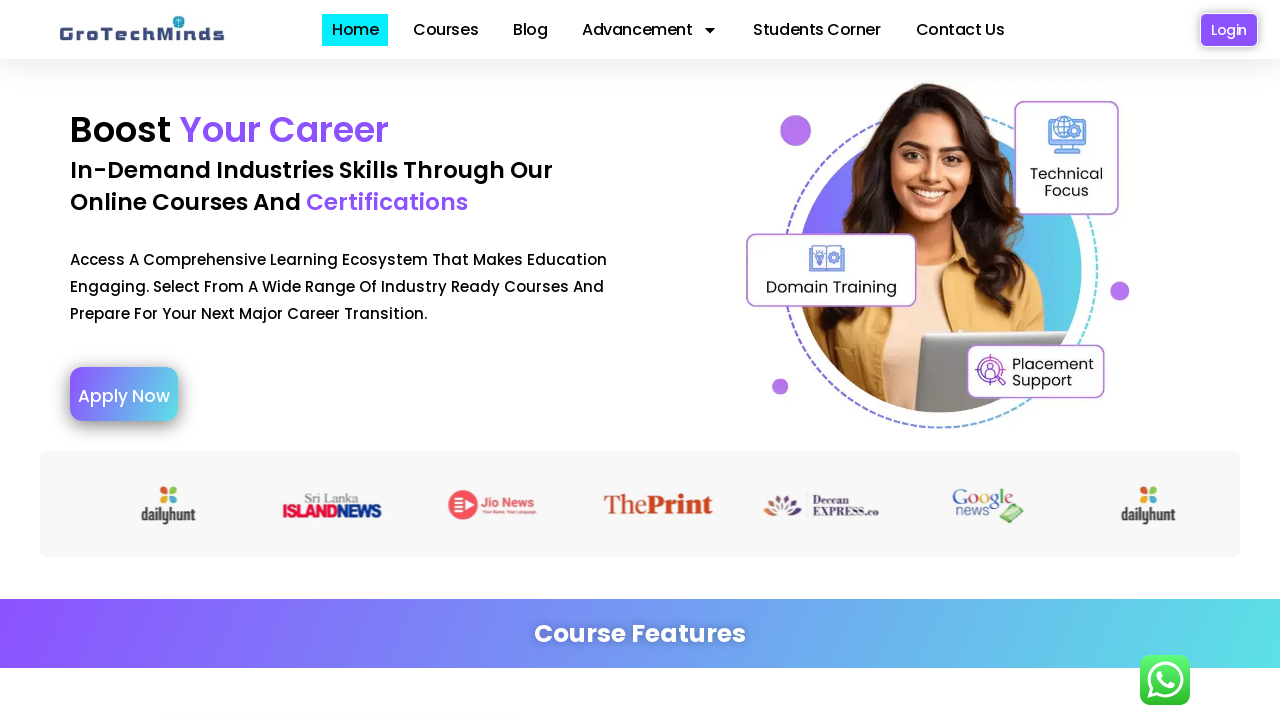

Scrolled link 2 into view to verify accessibility
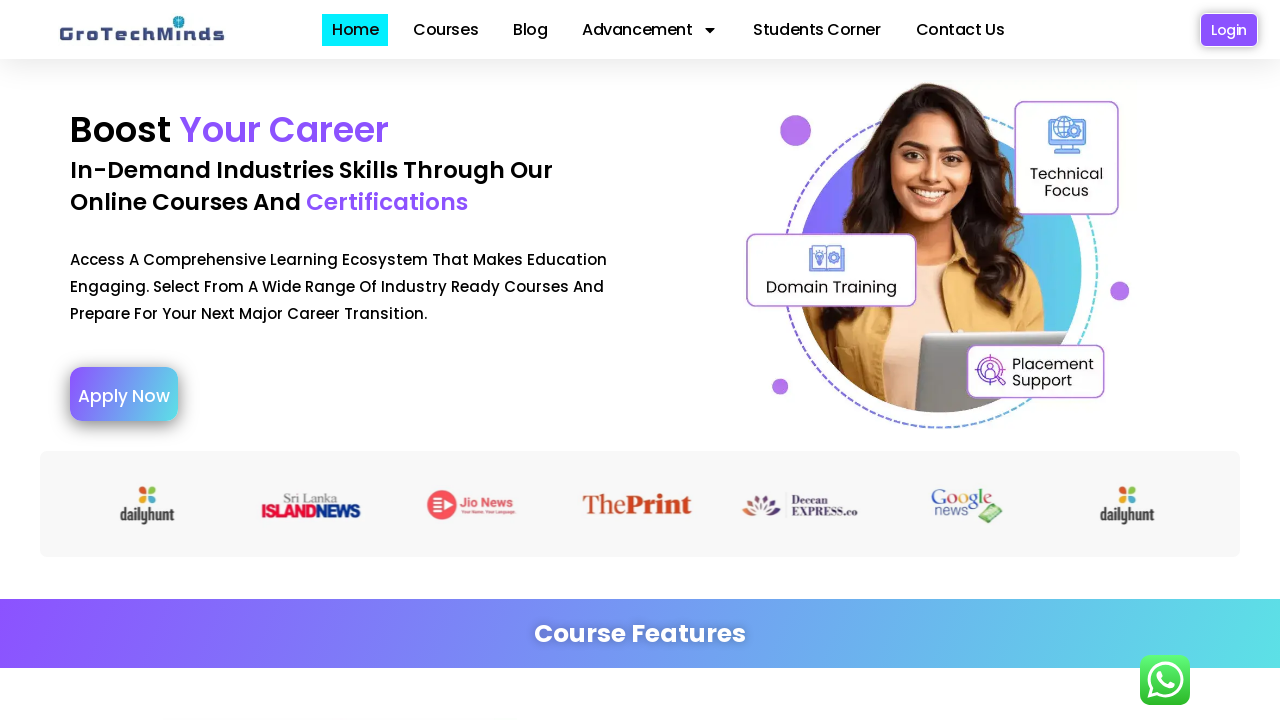

Retrieved href attribute from link 3: https://grotechminds.com/
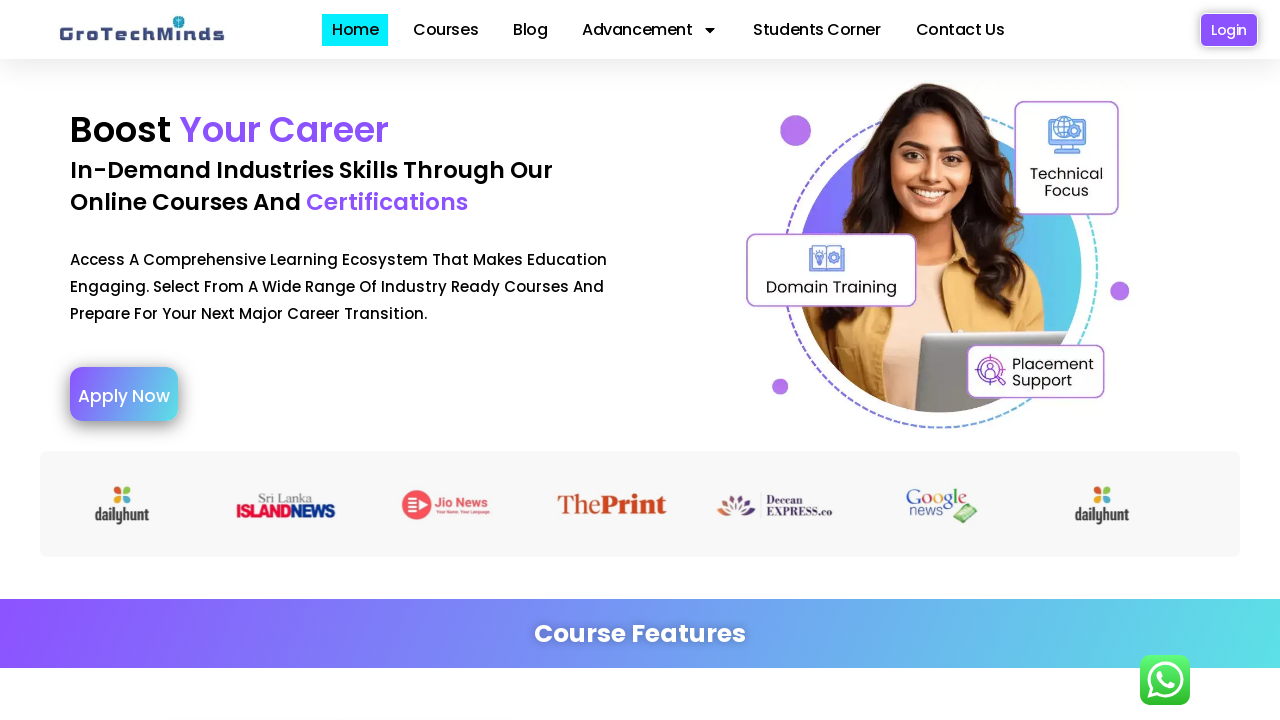

Scrolled link 3 into view to verify accessibility
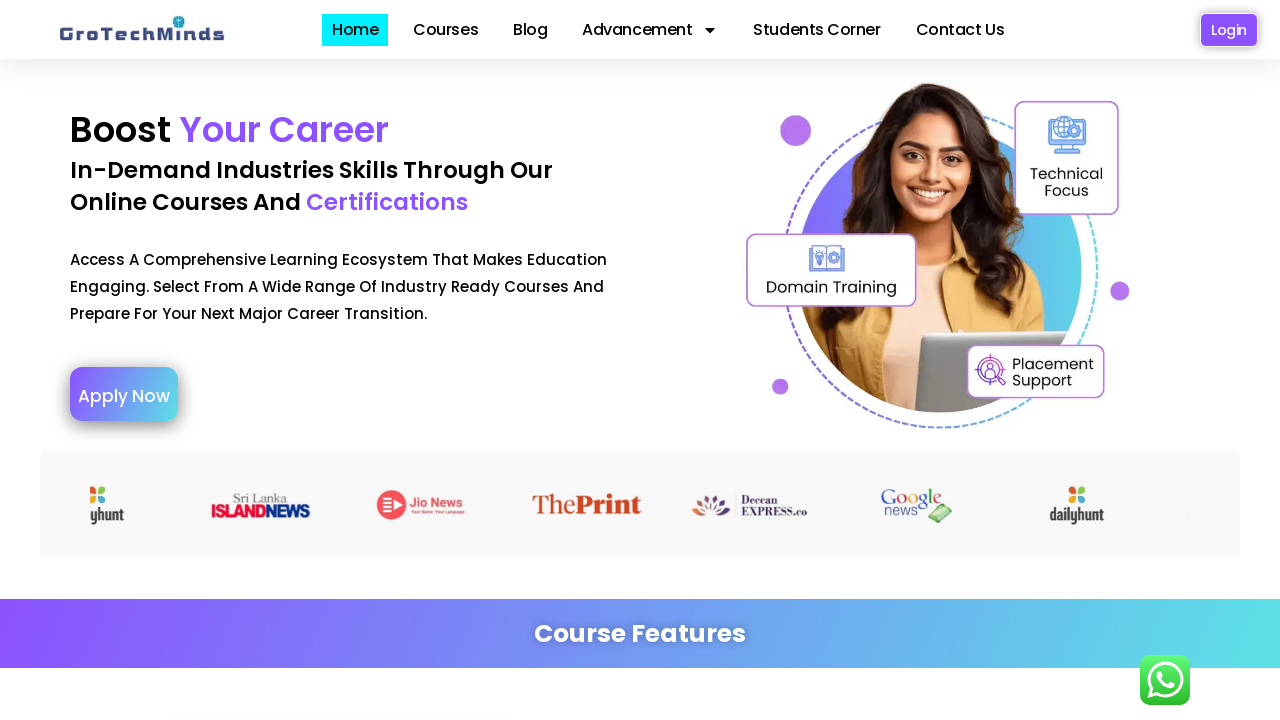

Retrieved href attribute from link 4: https://grotechminds.com/courses/
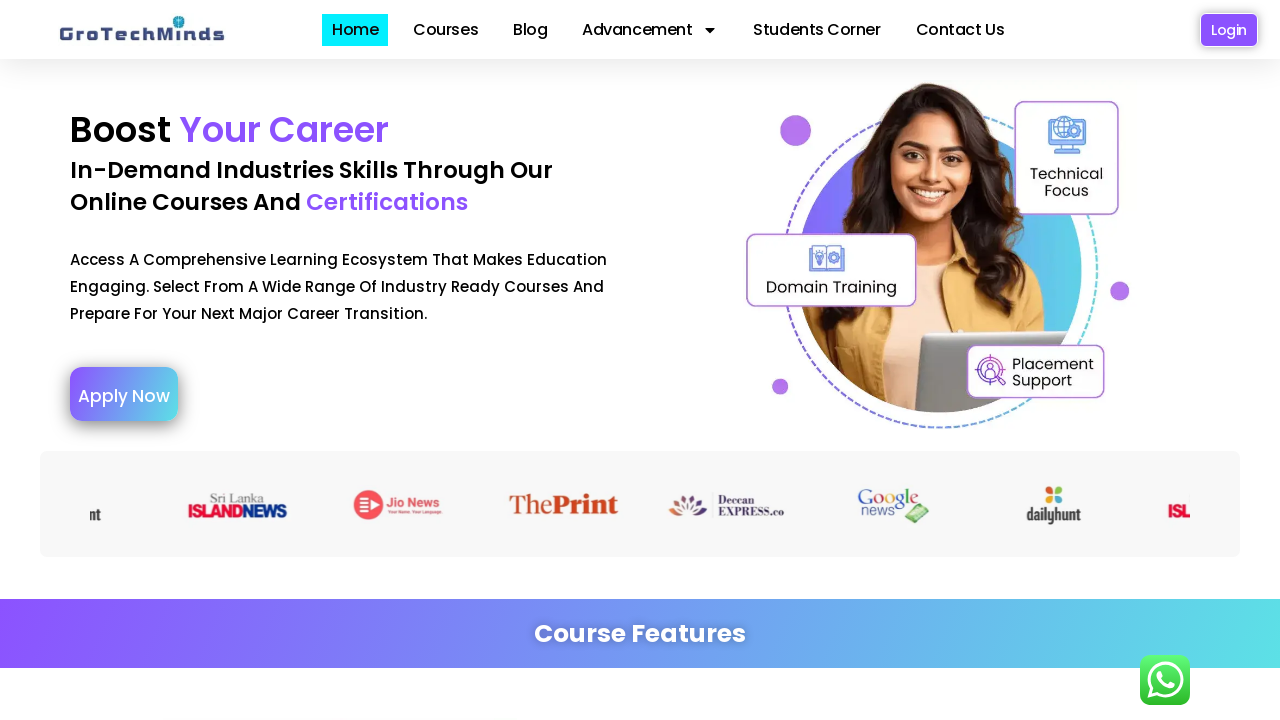

Scrolled link 4 into view to verify accessibility
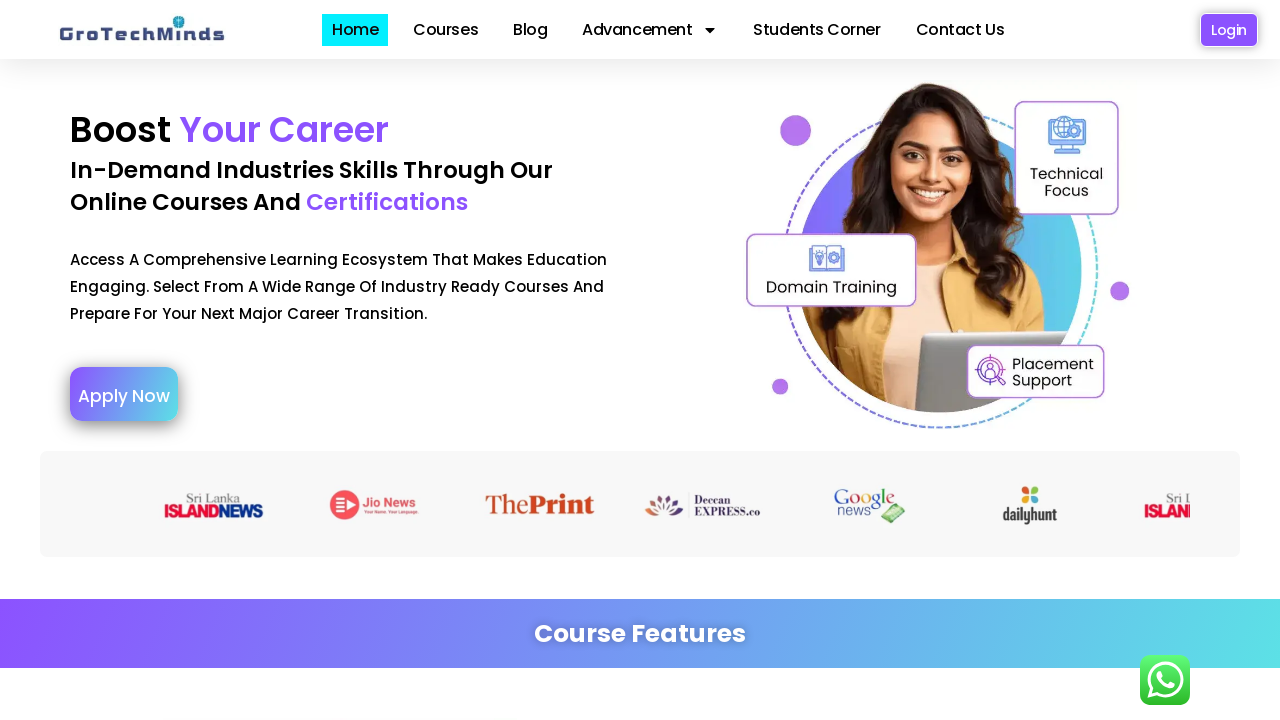

Retrieved href attribute from link 5: https://grotechminds.com/blogs/
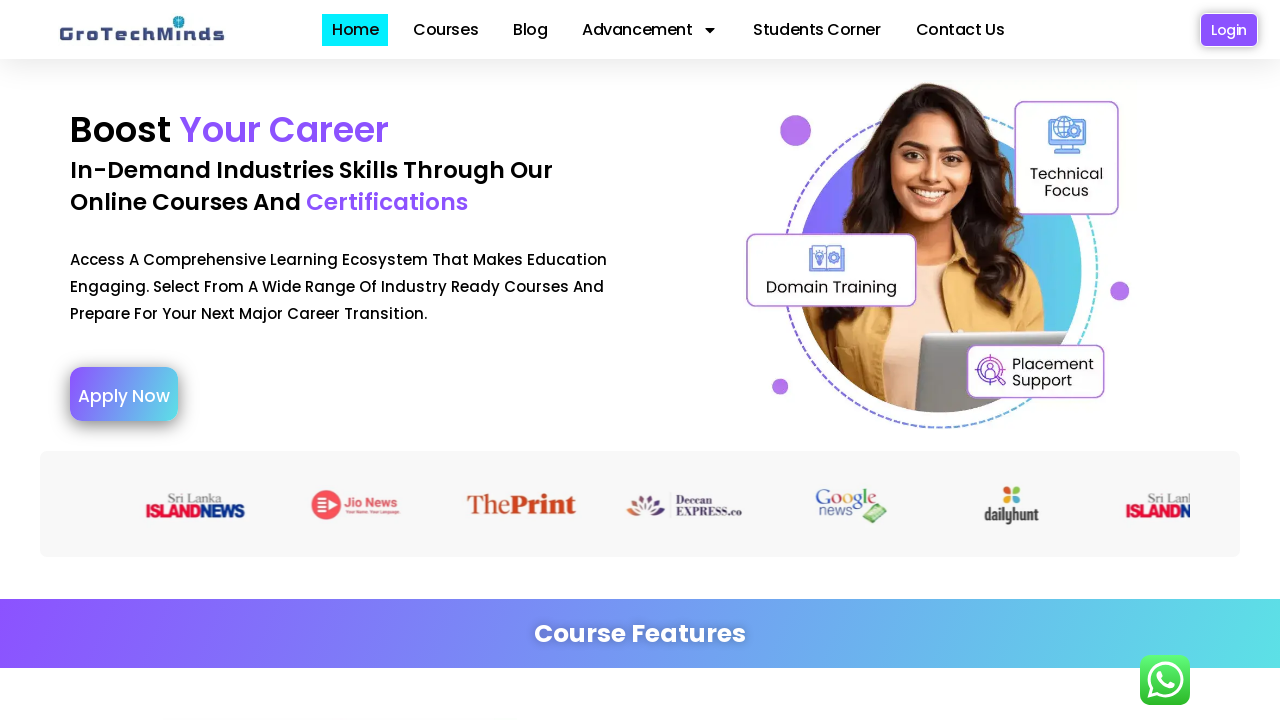

Scrolled link 5 into view to verify accessibility
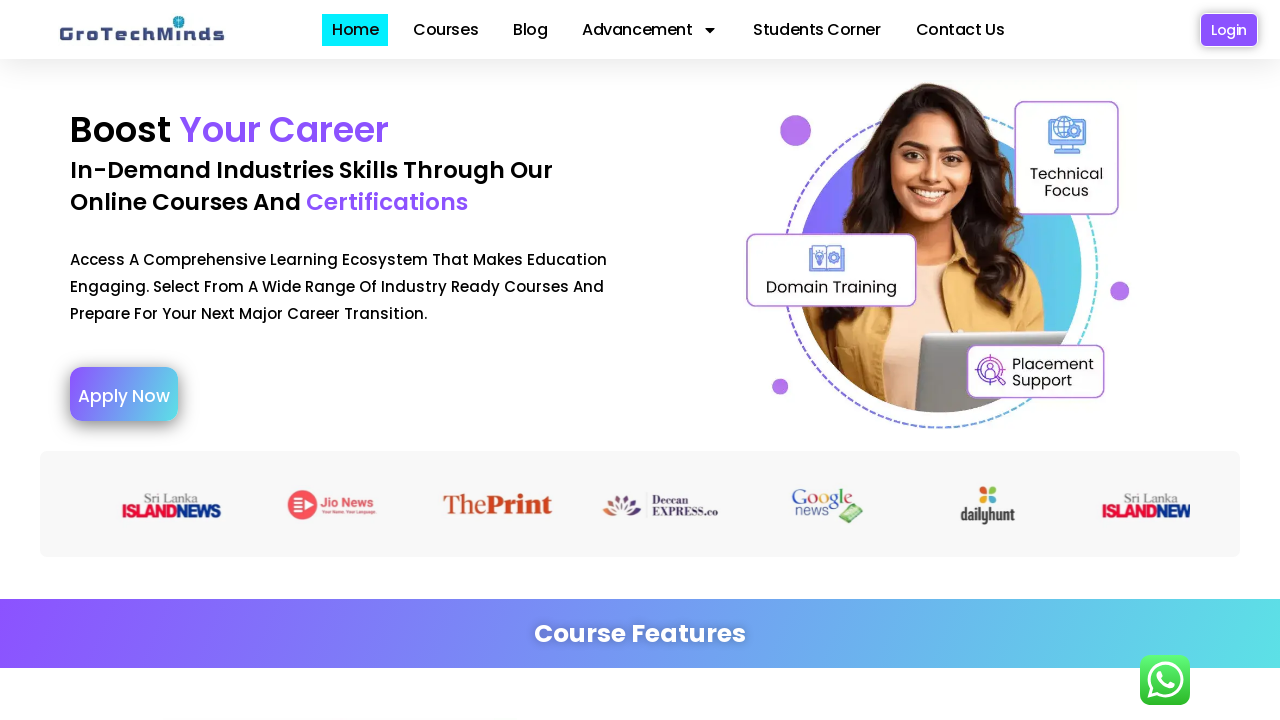

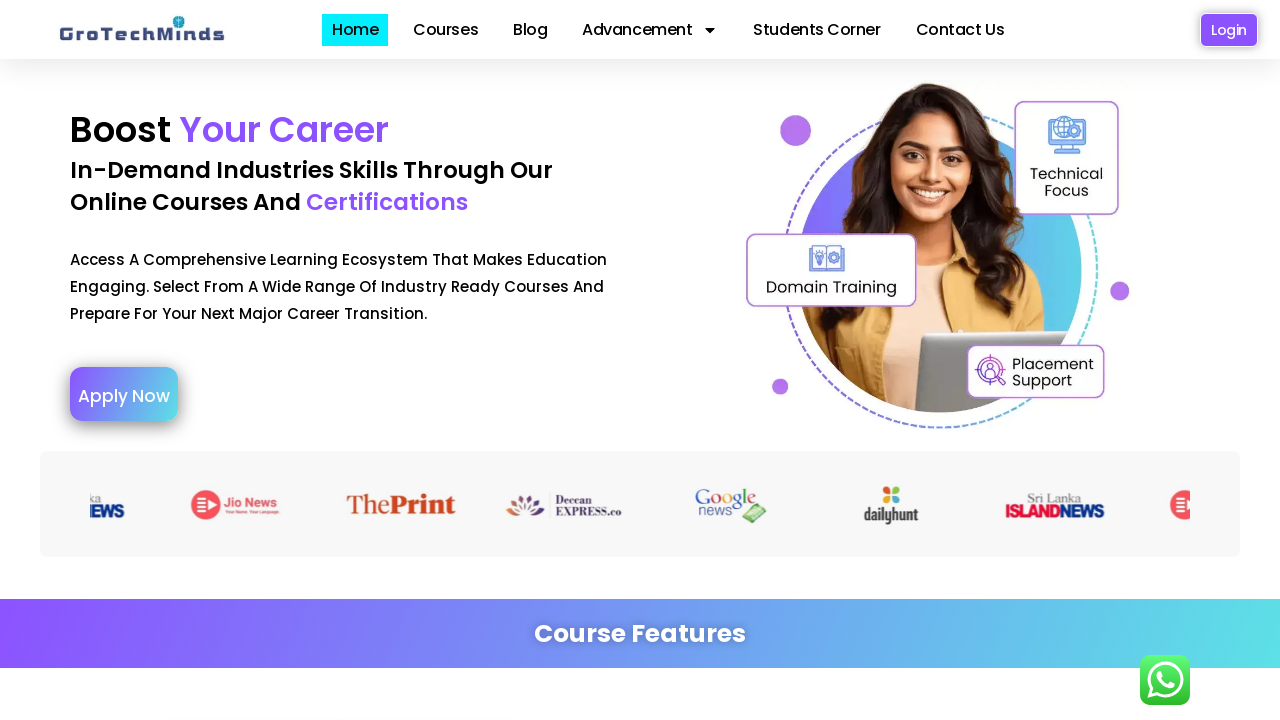